Tests JavaScript prompt alert functionality by clicking a button to trigger an alert, entering text in the prompt, and accepting it

Starting URL: https://demo.automationtesting.in/Alerts.html

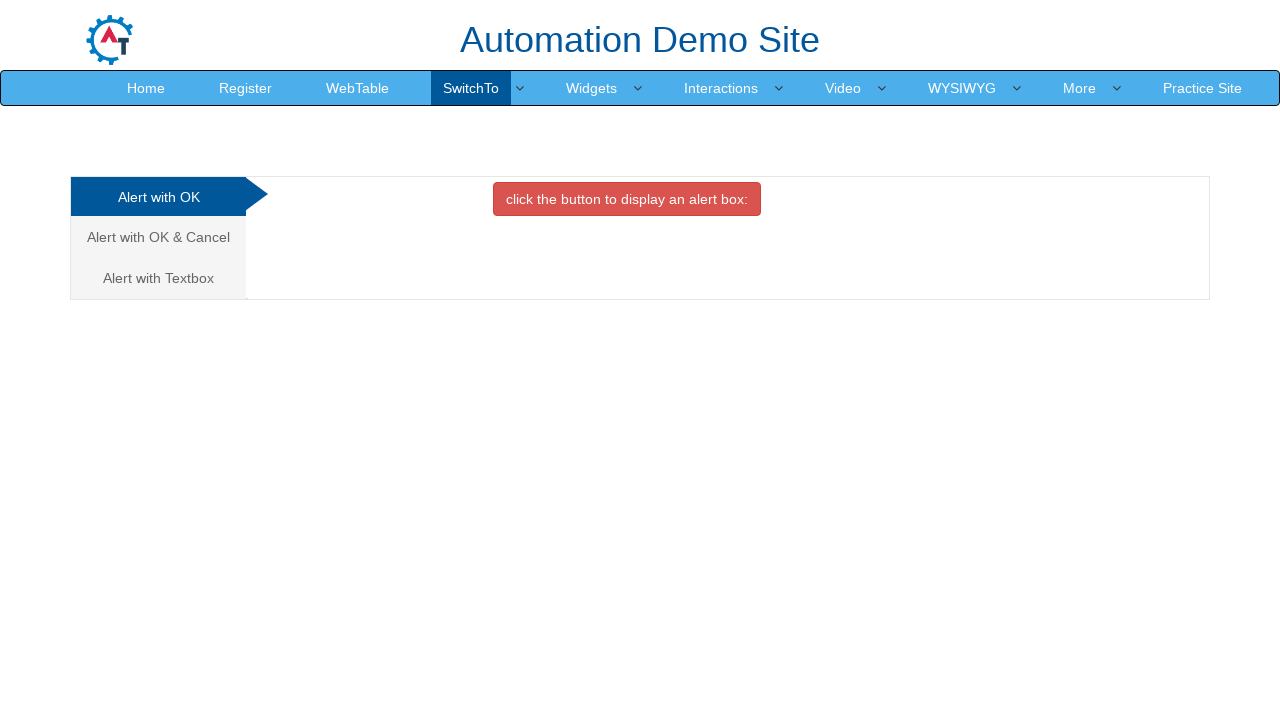

Set up dialog handler to accept prompts with name 'John Smith'
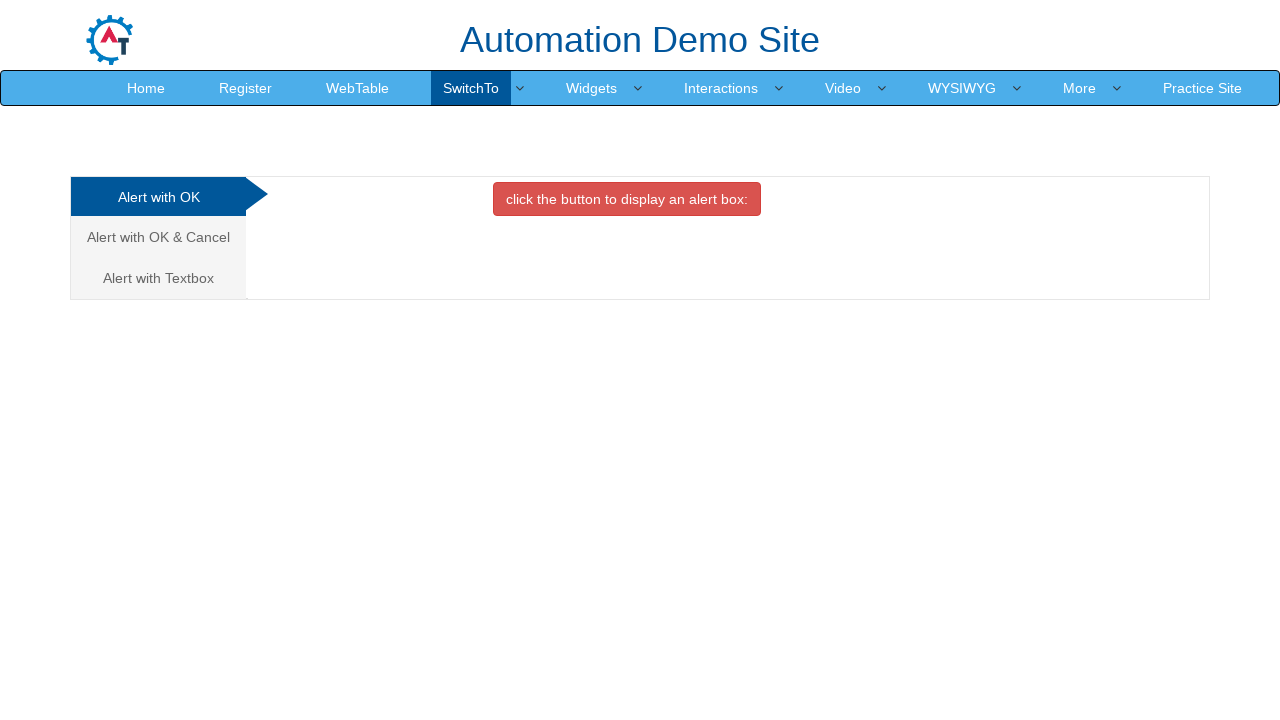

Clicked on the Textbox alert tab
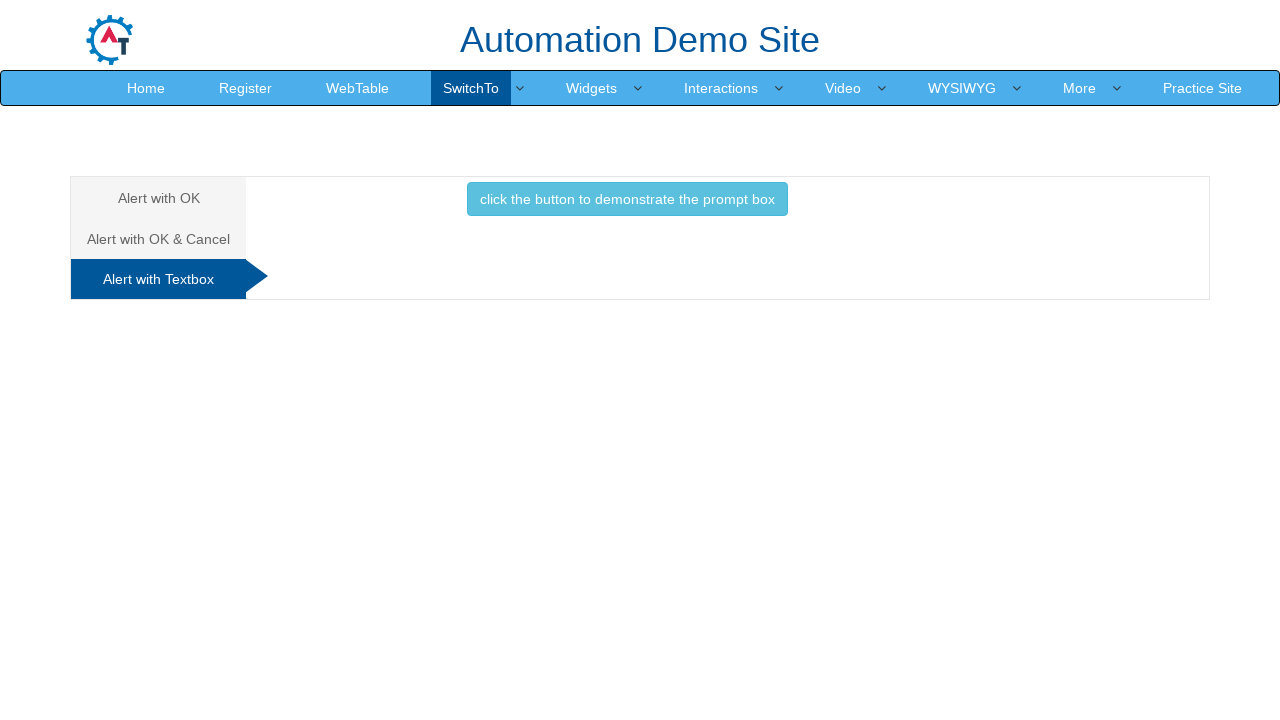

Clicked the button to trigger the prompt alert
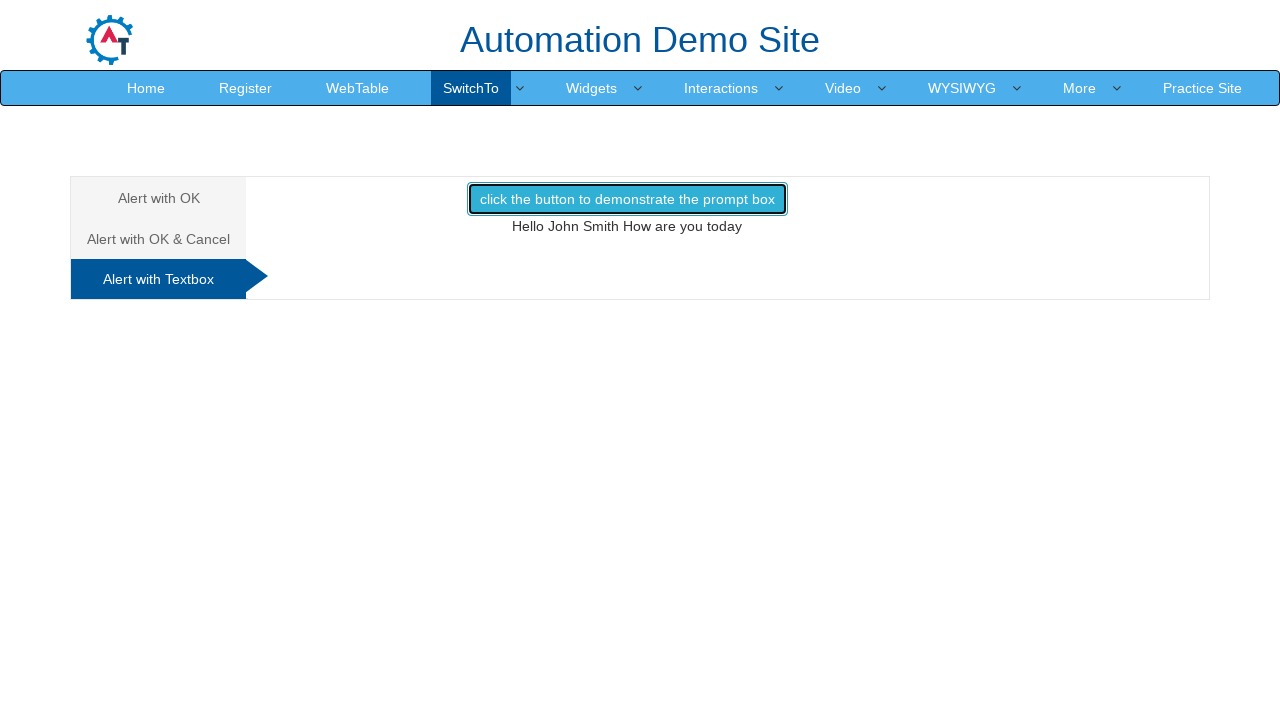

Waited for dialog interaction to complete
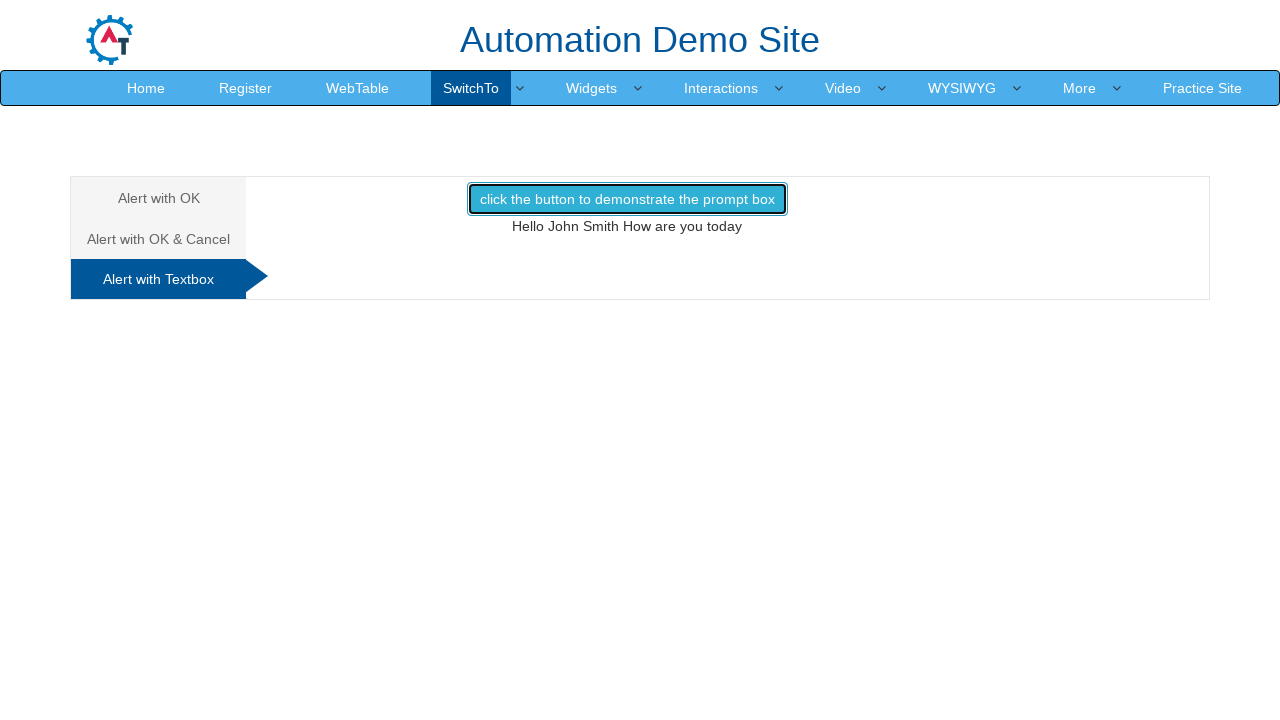

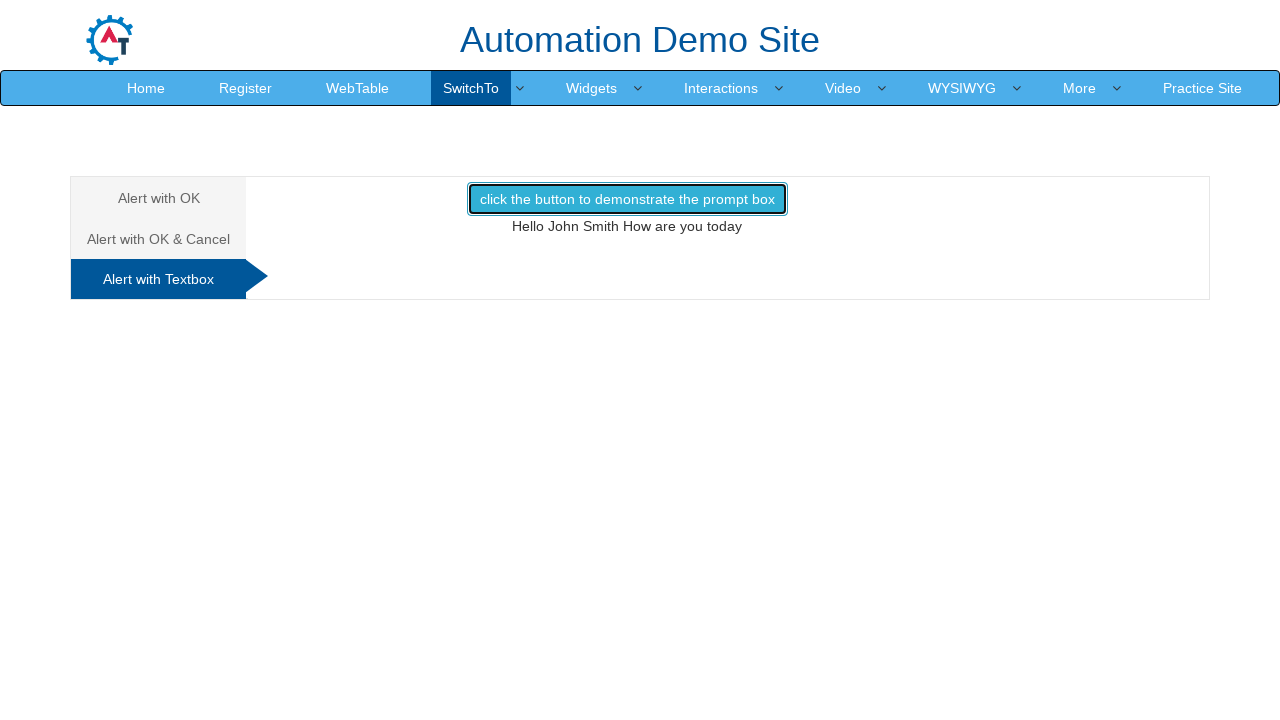